Navigates to GitHub homepage and verifies the page loads by checking the page title

Starting URL: https://github.com

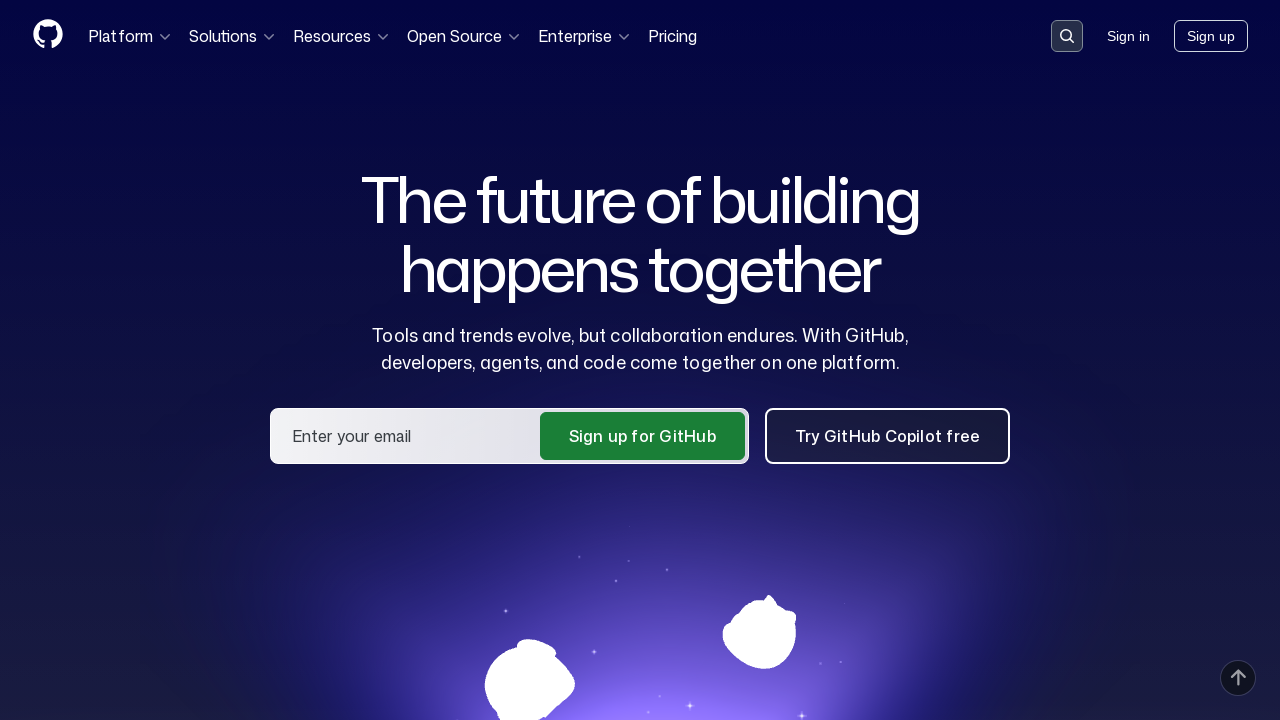

Navigated to GitHub homepage at https://github.com
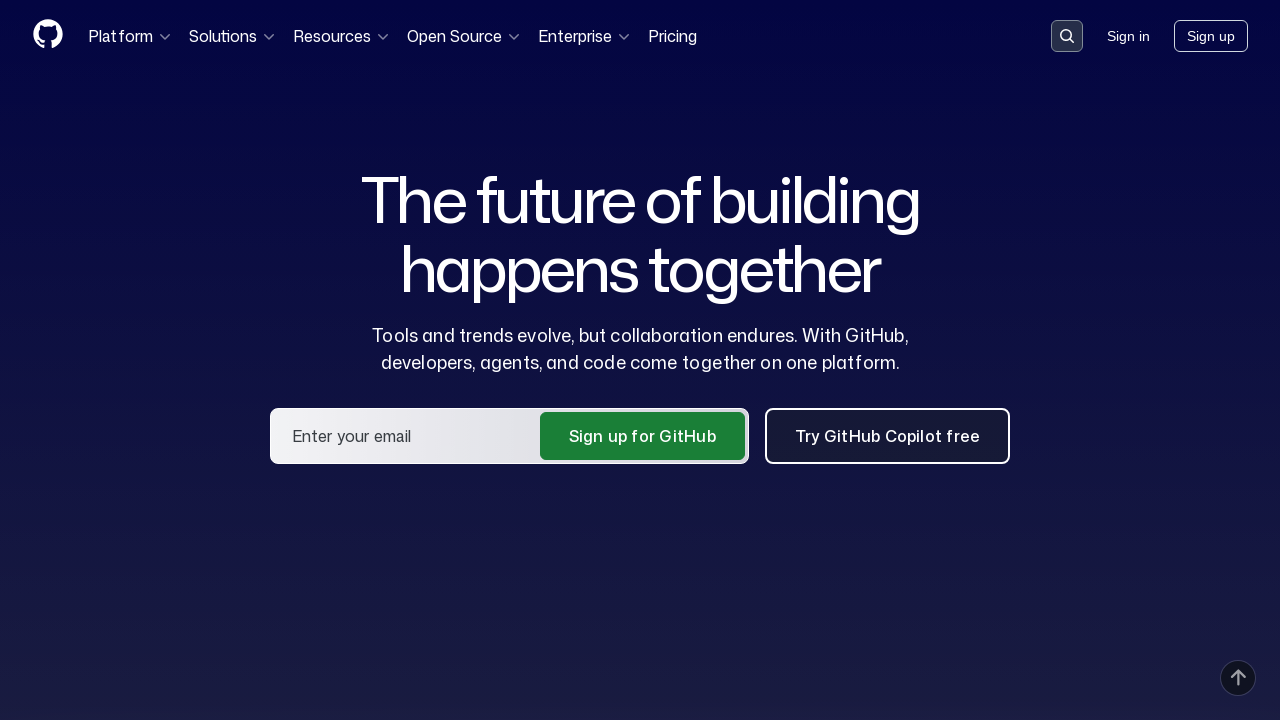

GitHub homepage fully loaded (domcontentloaded state)
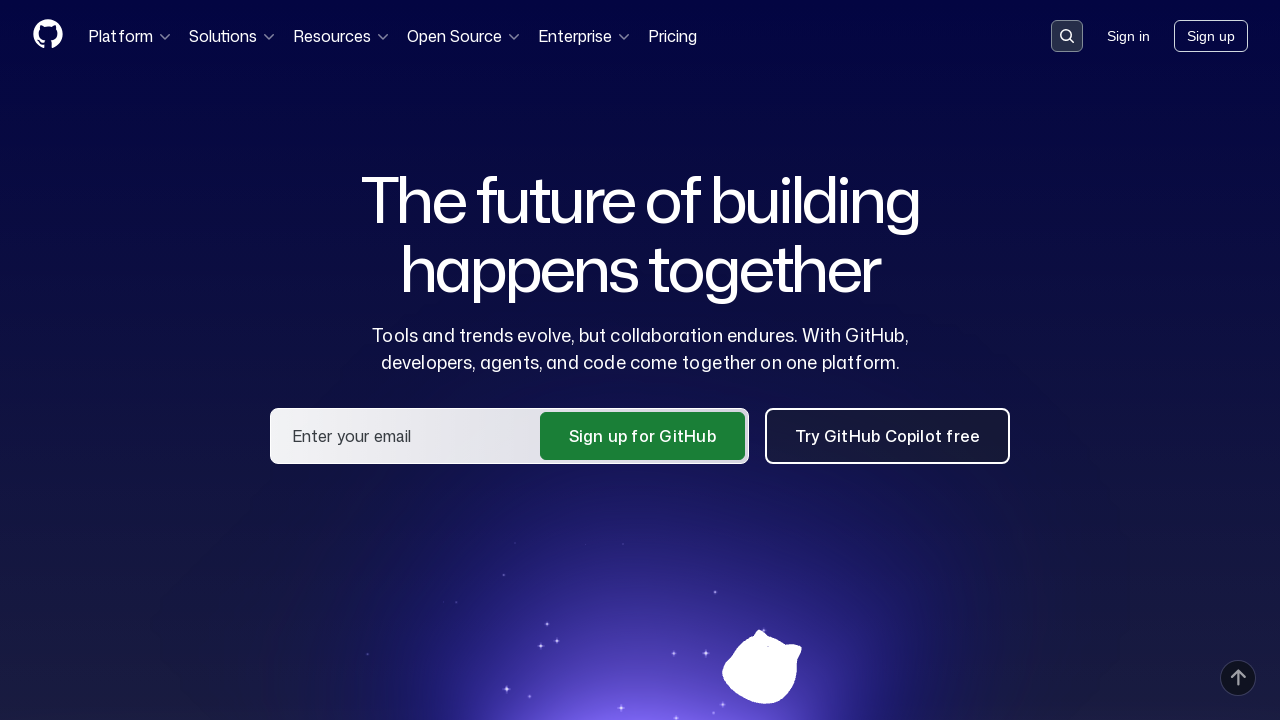

Retrieved page title: 'GitHub · Change is constant. GitHub keeps you ahead. · GitHub'
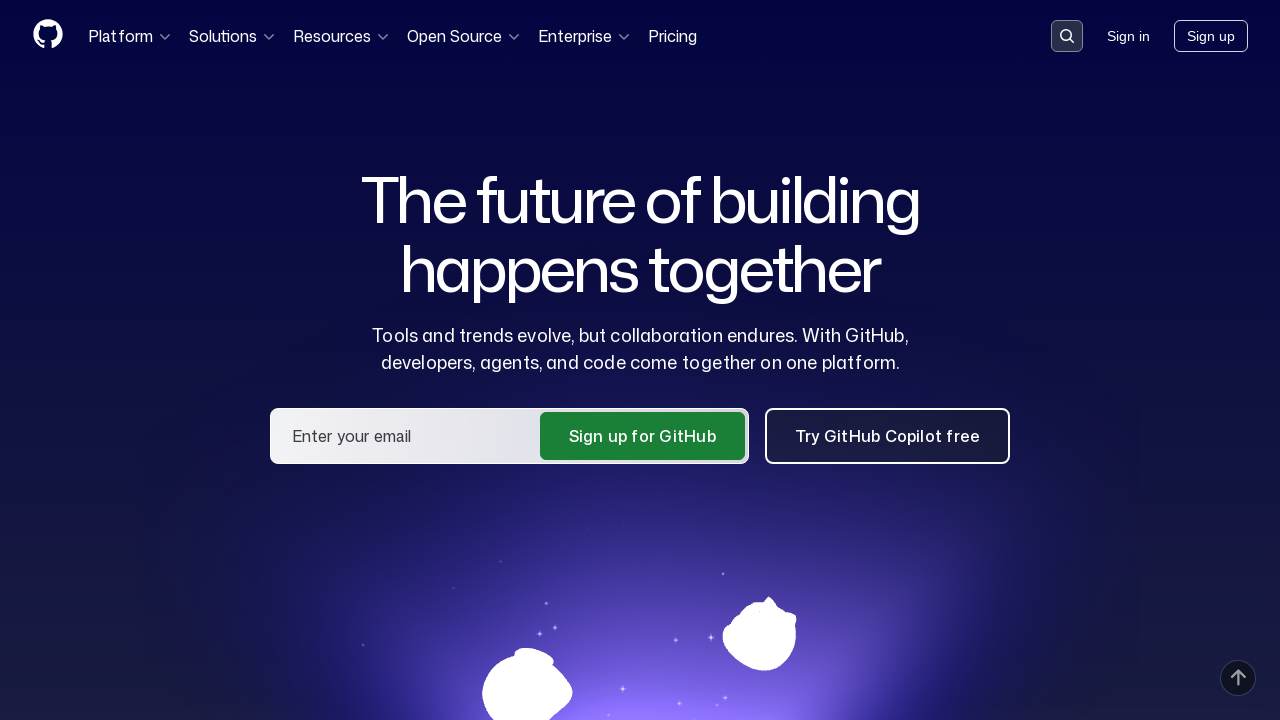

Verified page title contains 'GitHub'
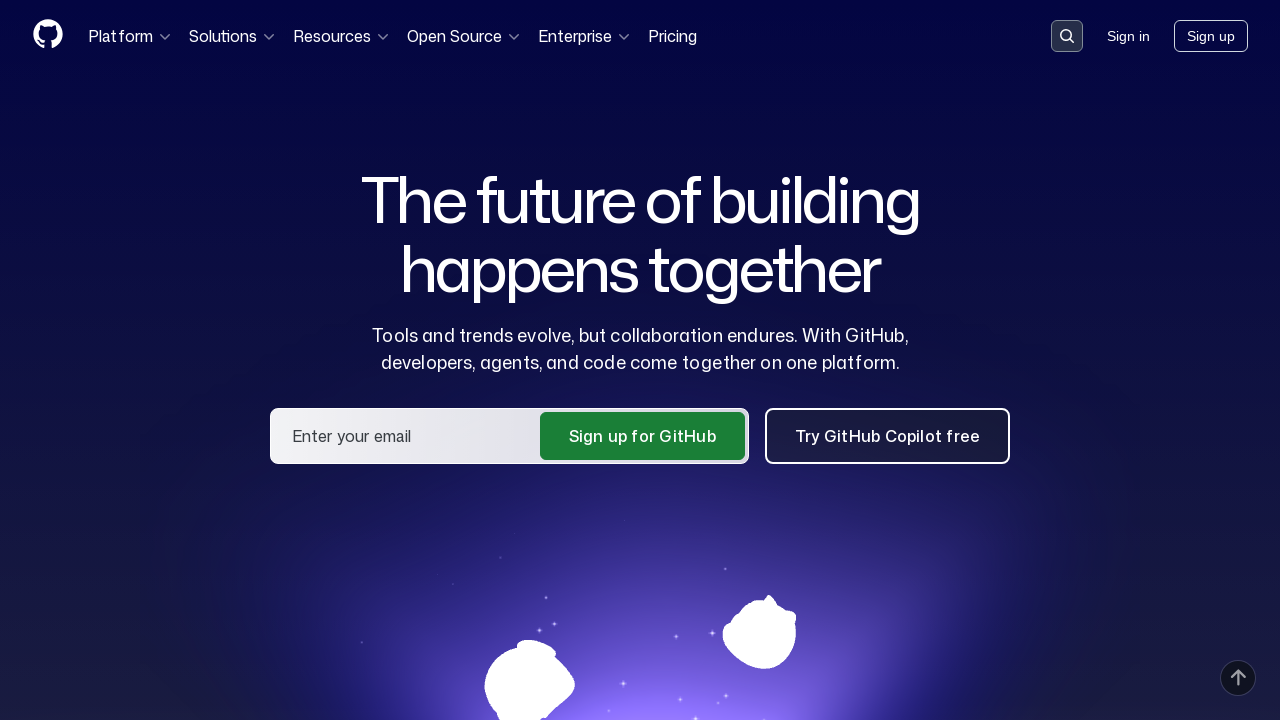

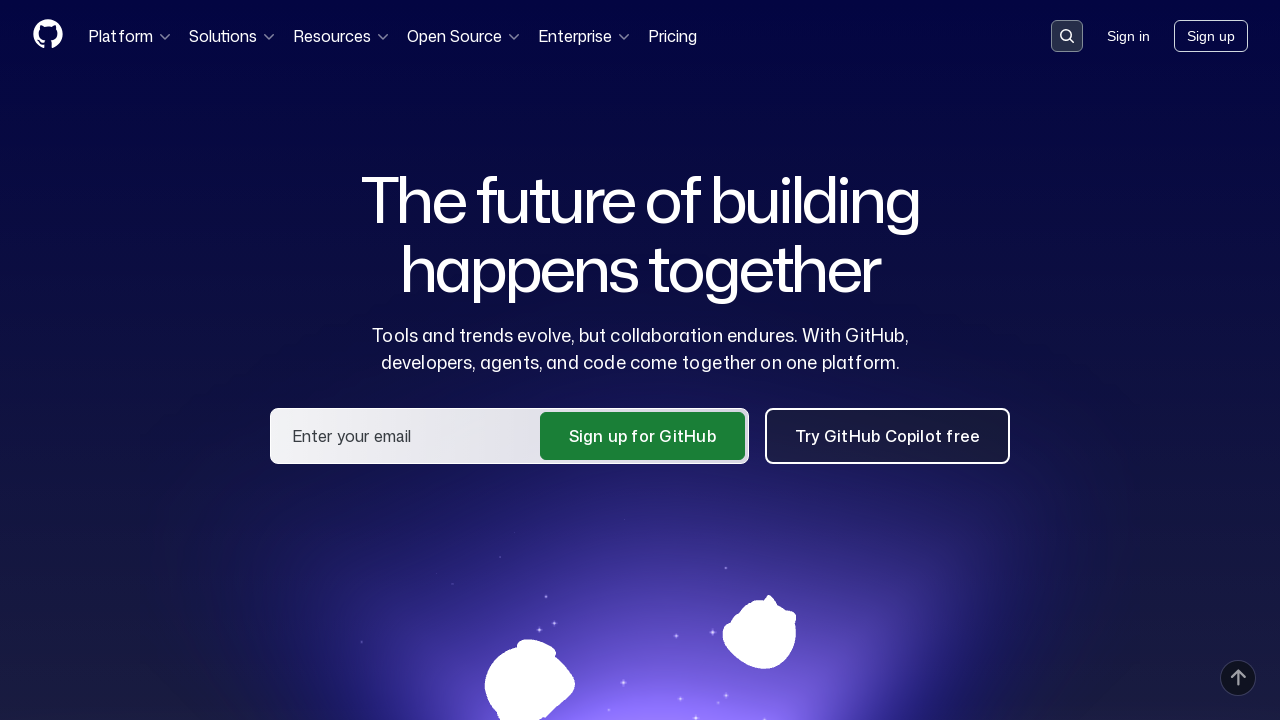